Tests XPath locators by clicking on ClickToGetAlert button using both absolute and relative XPath

Starting URL: http://omayo.blogspot.com

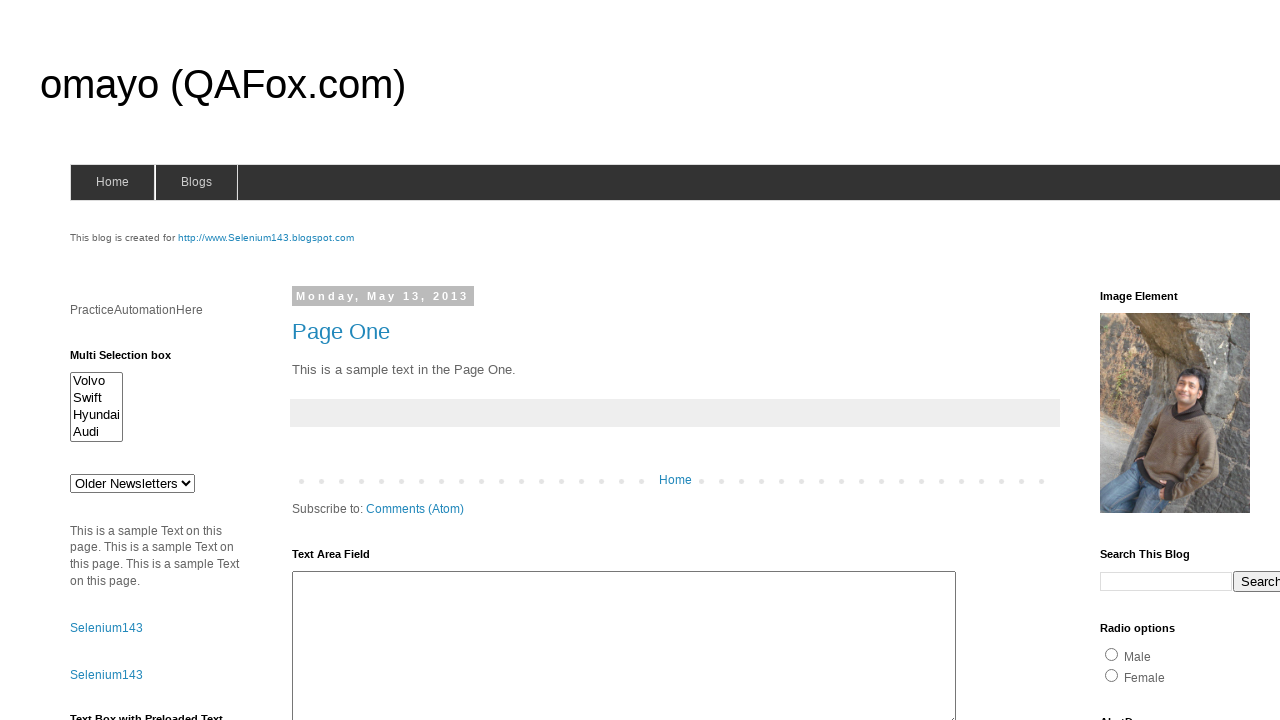

Clicked ClickToGetAlert button using XPath locator at (1154, 361) on #alert1
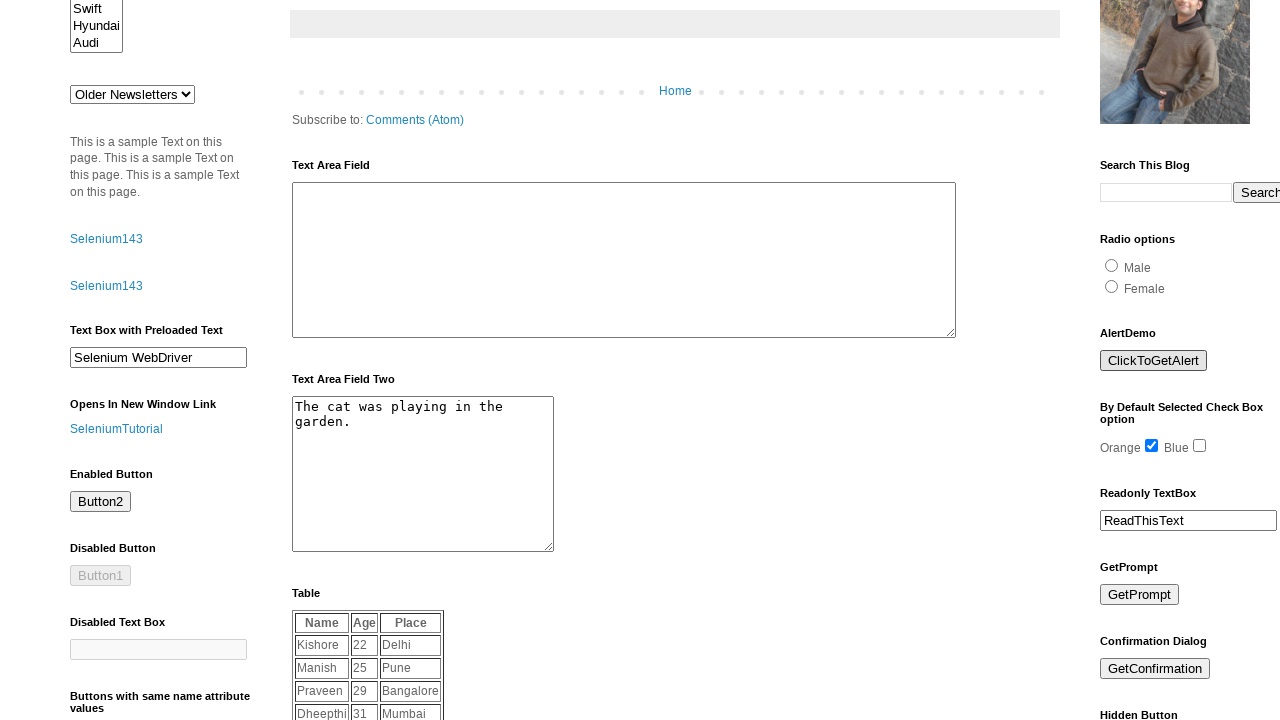

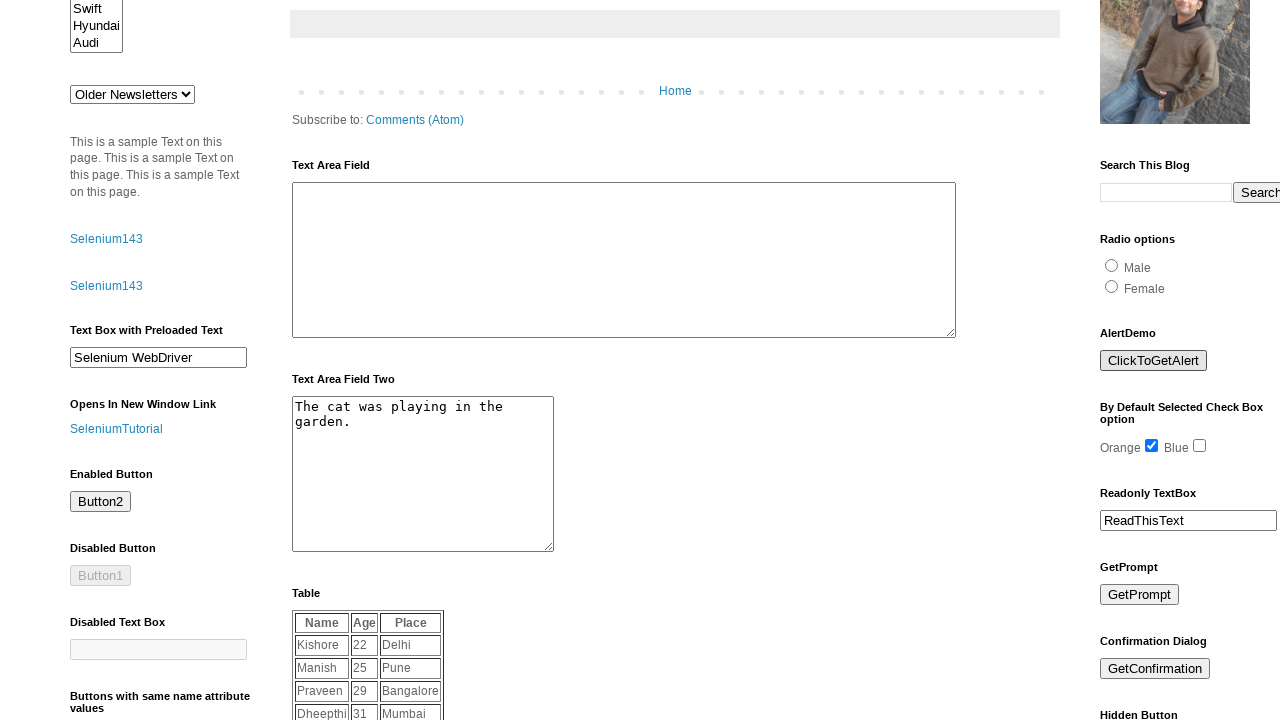